Tests clicking on "Submit New Language" menu and verifying the submenu displays "Submit New Language"

Starting URL: http://www.99-bottles-of-beer.net/

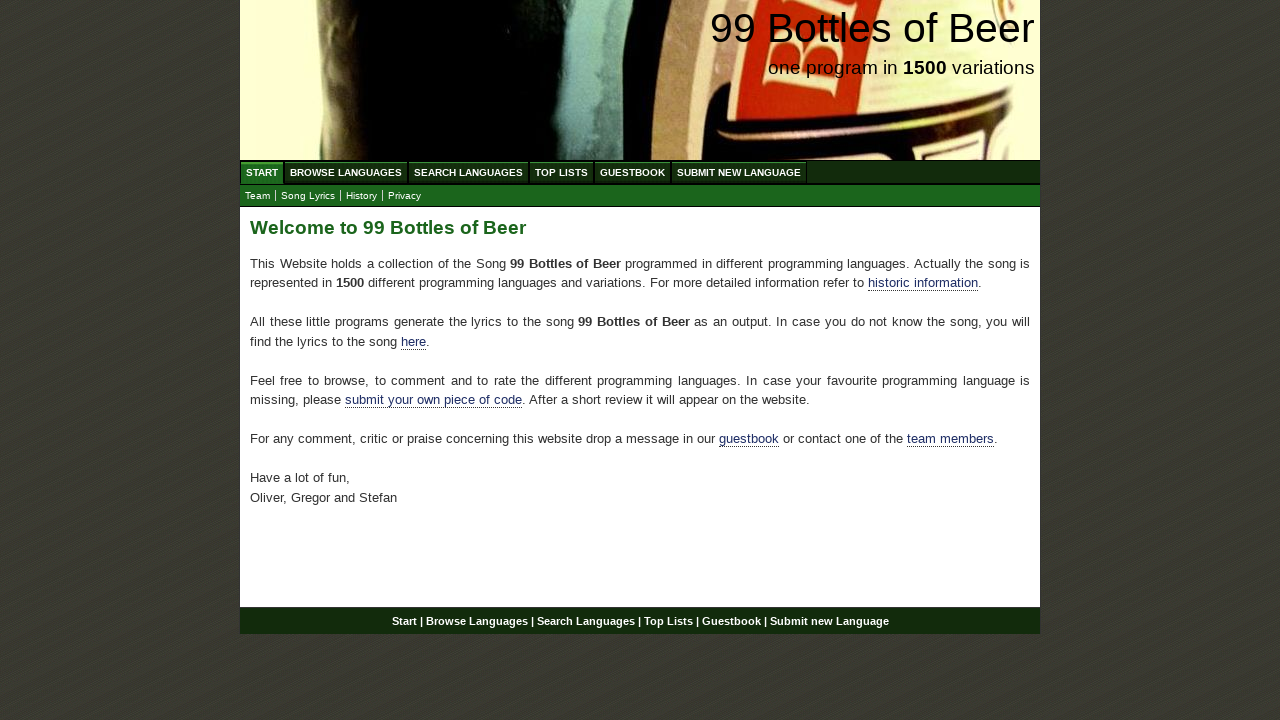

Clicked on 'Submit New Language' menu item at (739, 172) on xpath=//ul[@id='menu']//a[@href='/submitnewlanguage.html']
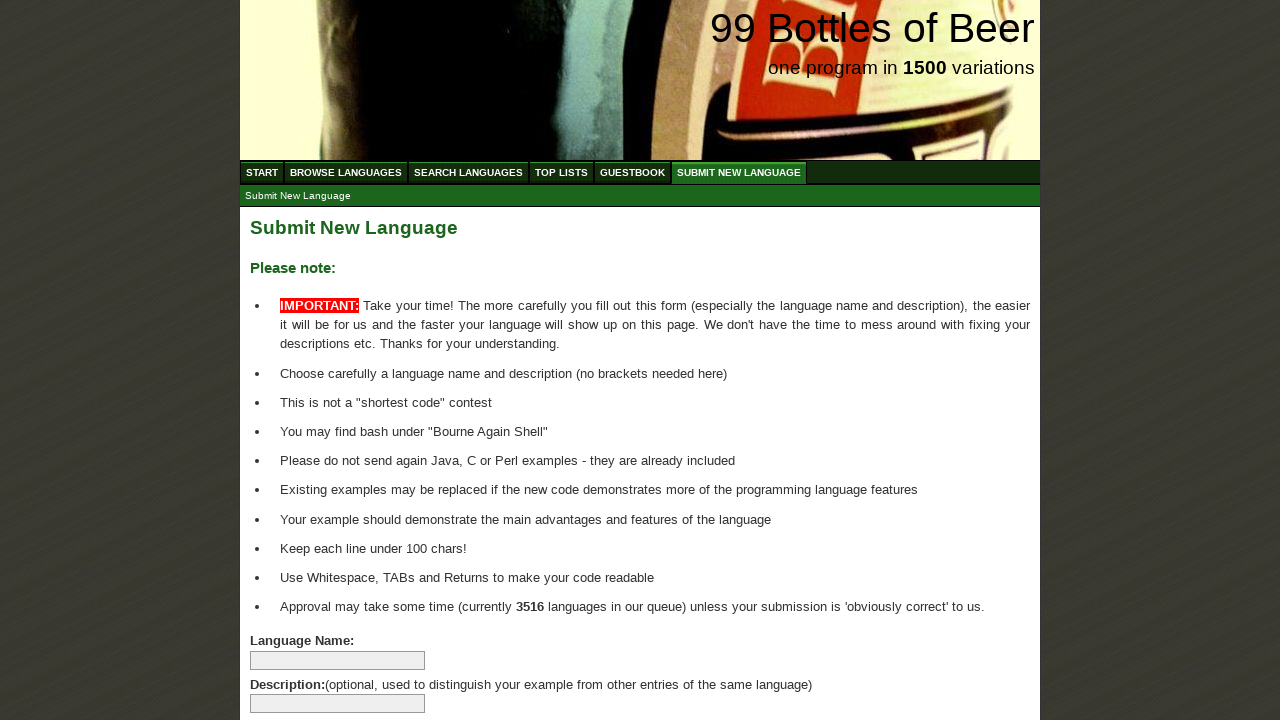

Submenu appeared with submenu link
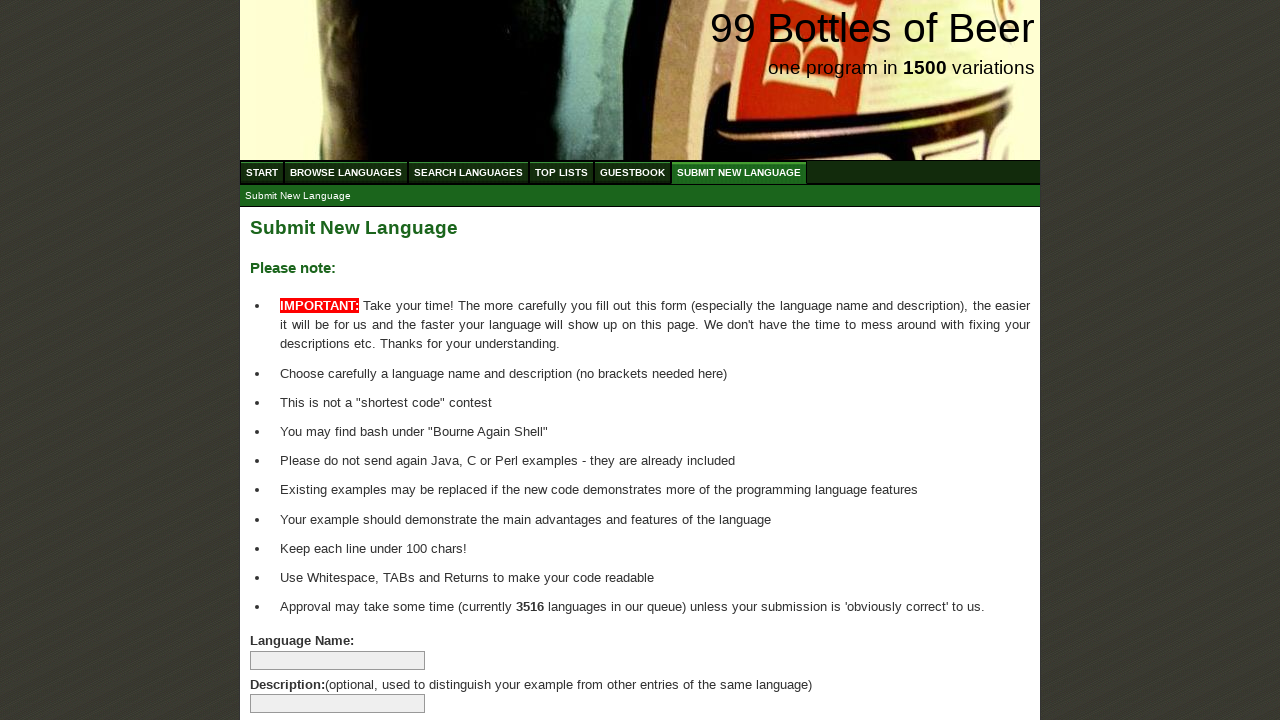

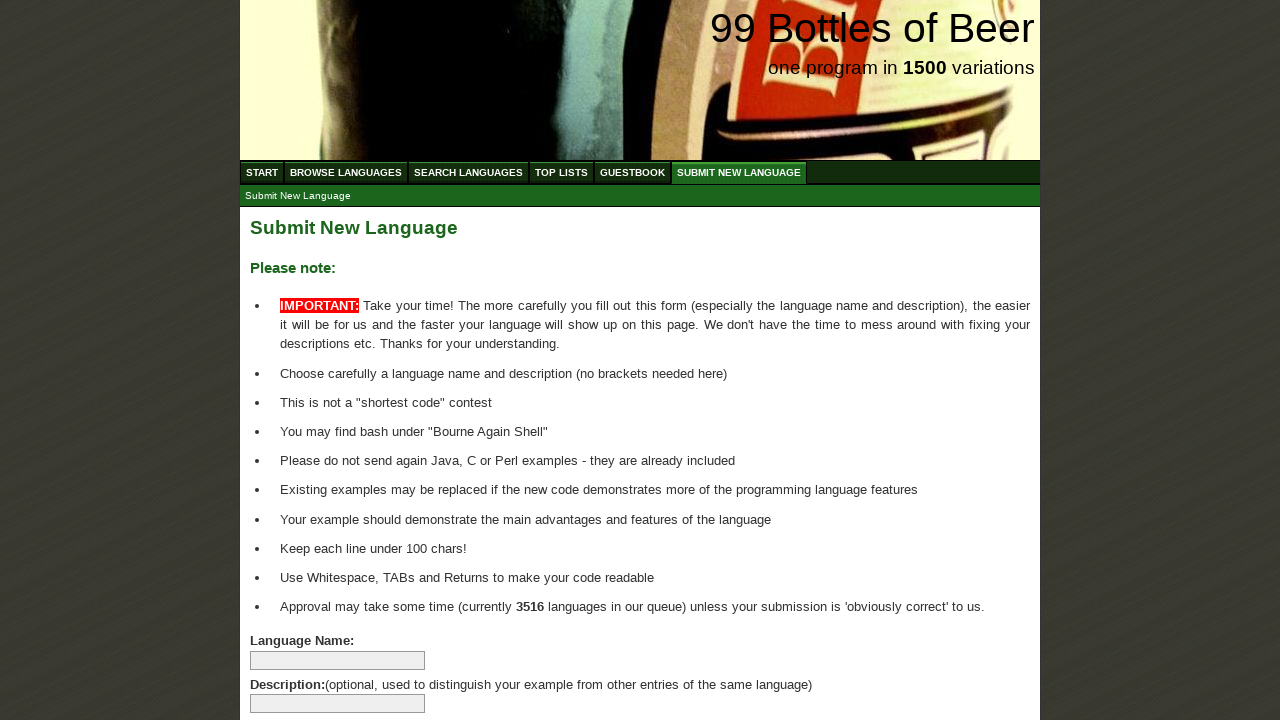